Tests keyboard navigation on a registration form by filling the first name field and using Page Down/Page Up keys to scroll the page

Starting URL: http://demo.automationtesting.in/Register.html

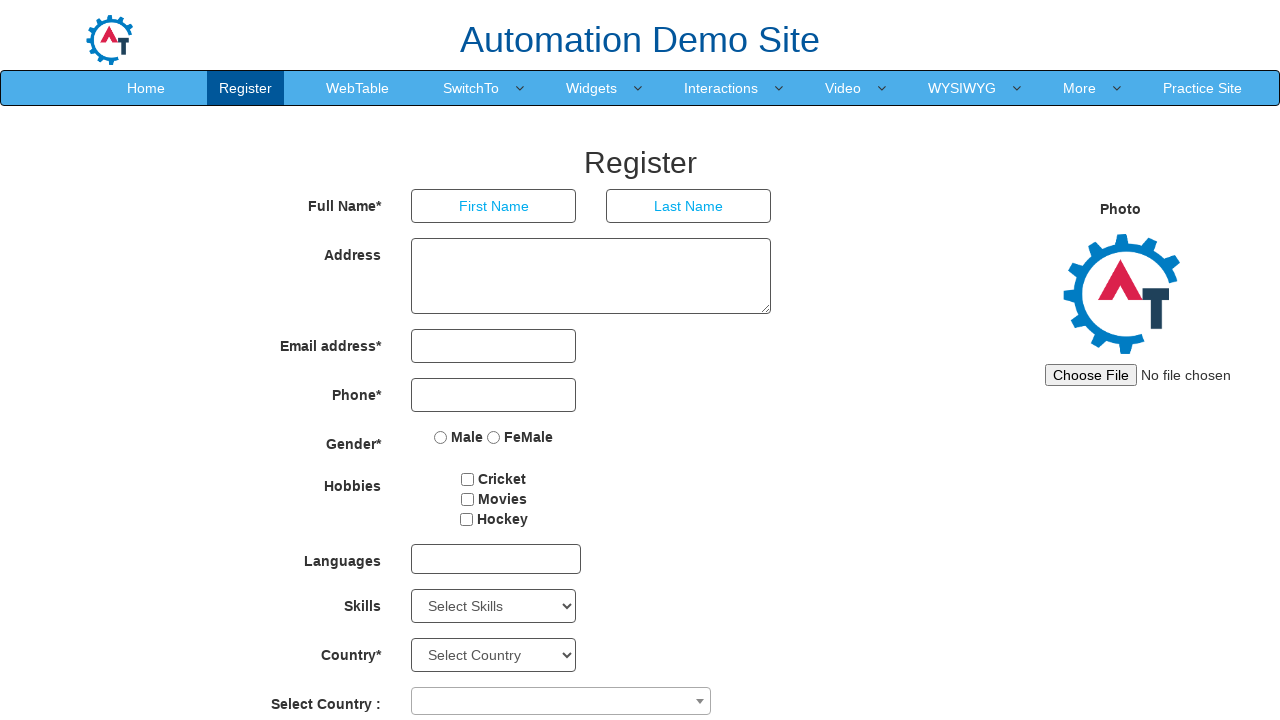

Navigated to registration form page
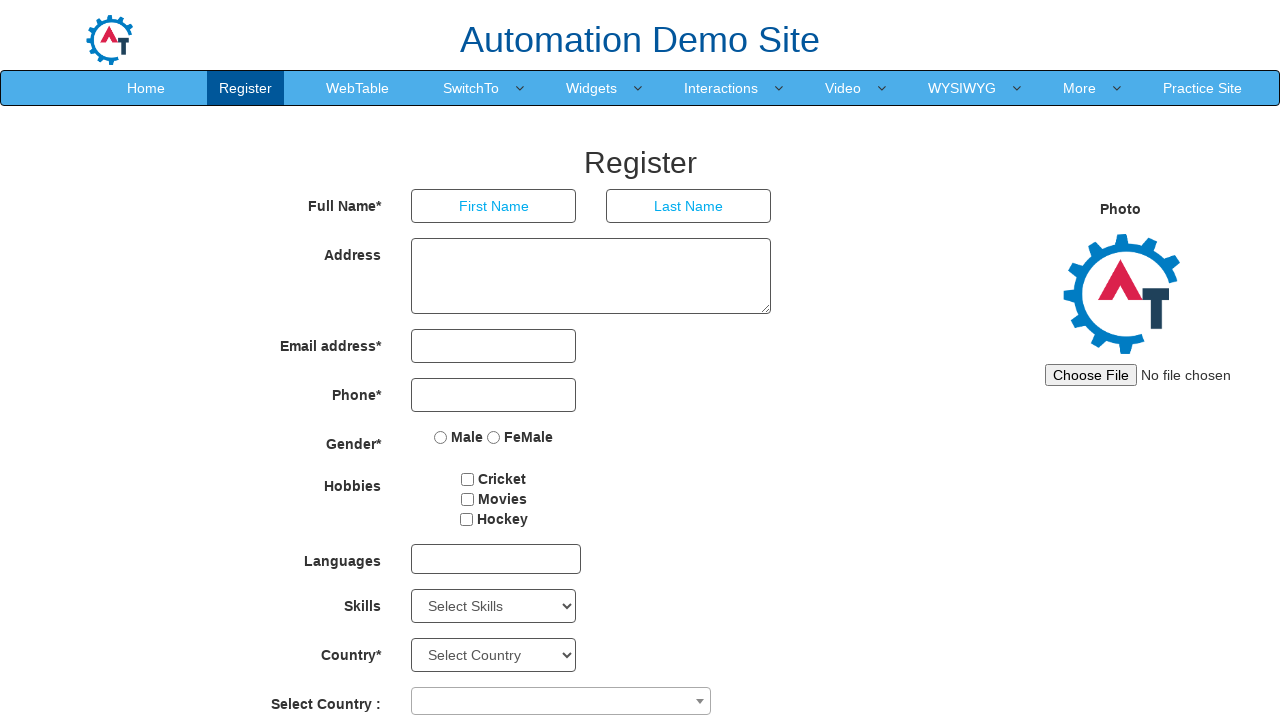

Filled first name field with 'Aarti' on //input[@placeholder='First Name']
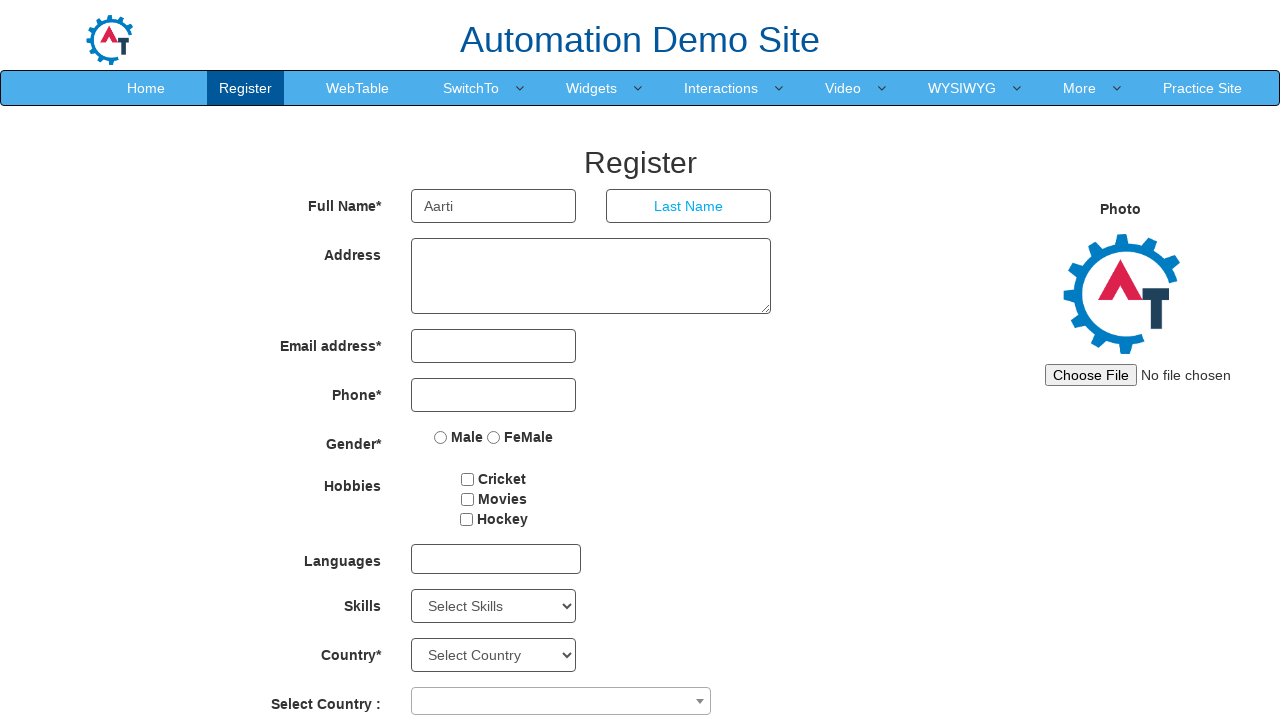

Pressed Page Down key to scroll down the registration form
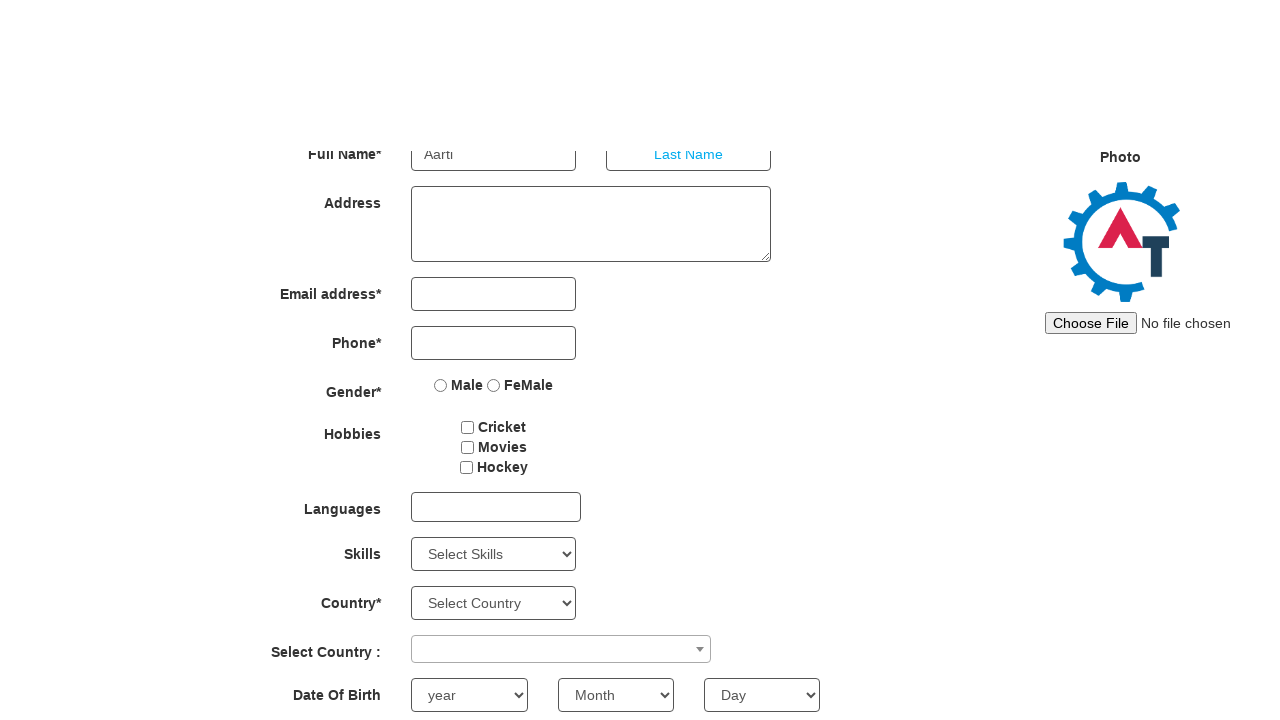

Pressed Page Up key to scroll back up the registration form
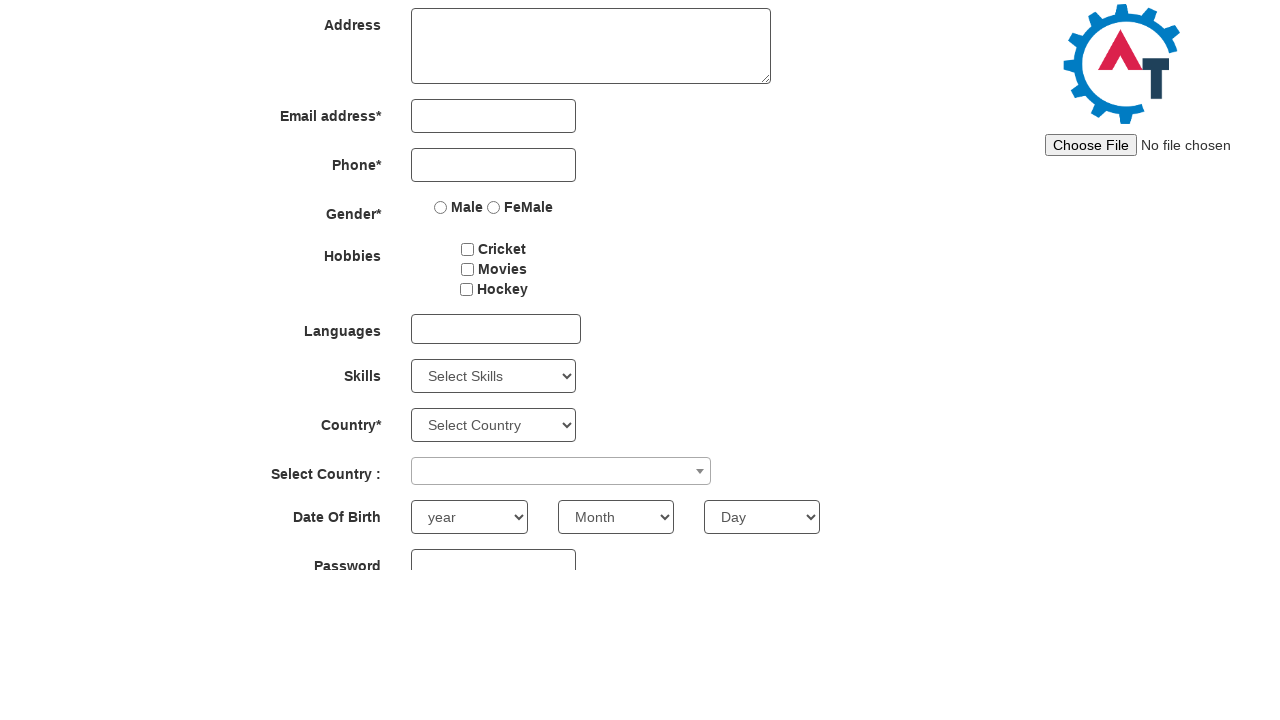

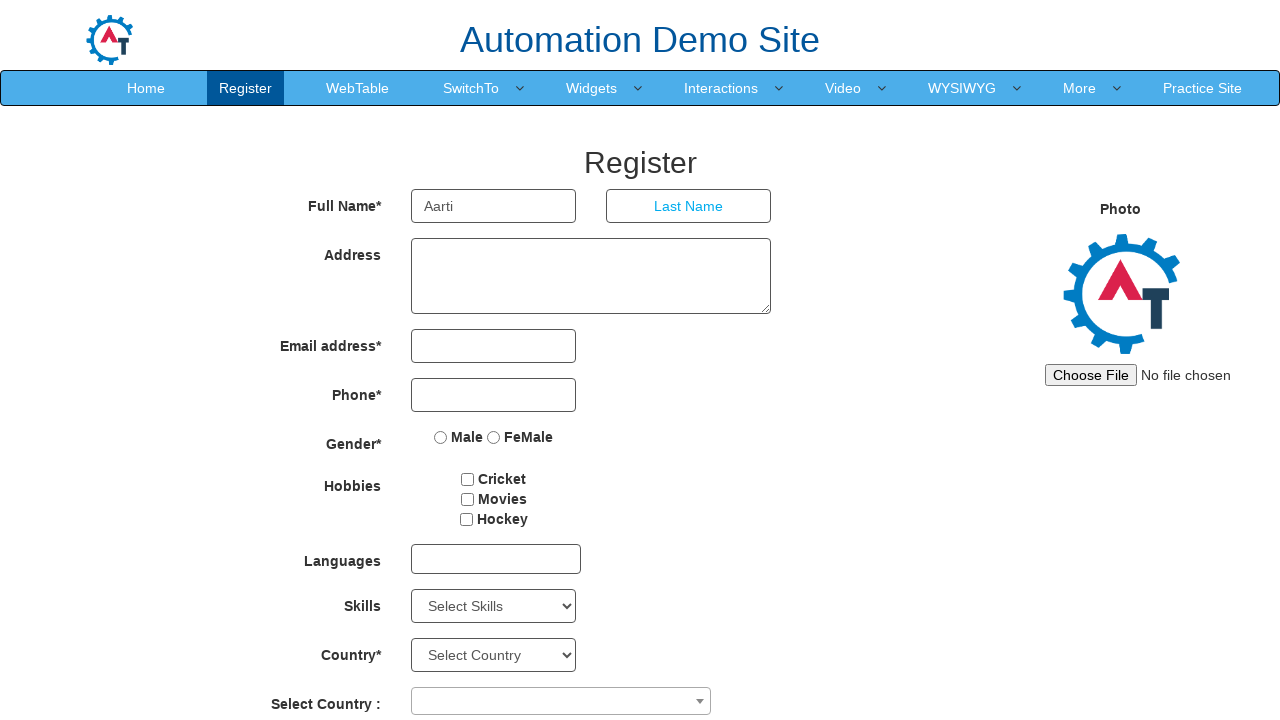